Tests YouTube search functionality by entering a search term into the search box and verifying the text was correctly entered

Starting URL: http://www.youtube.com

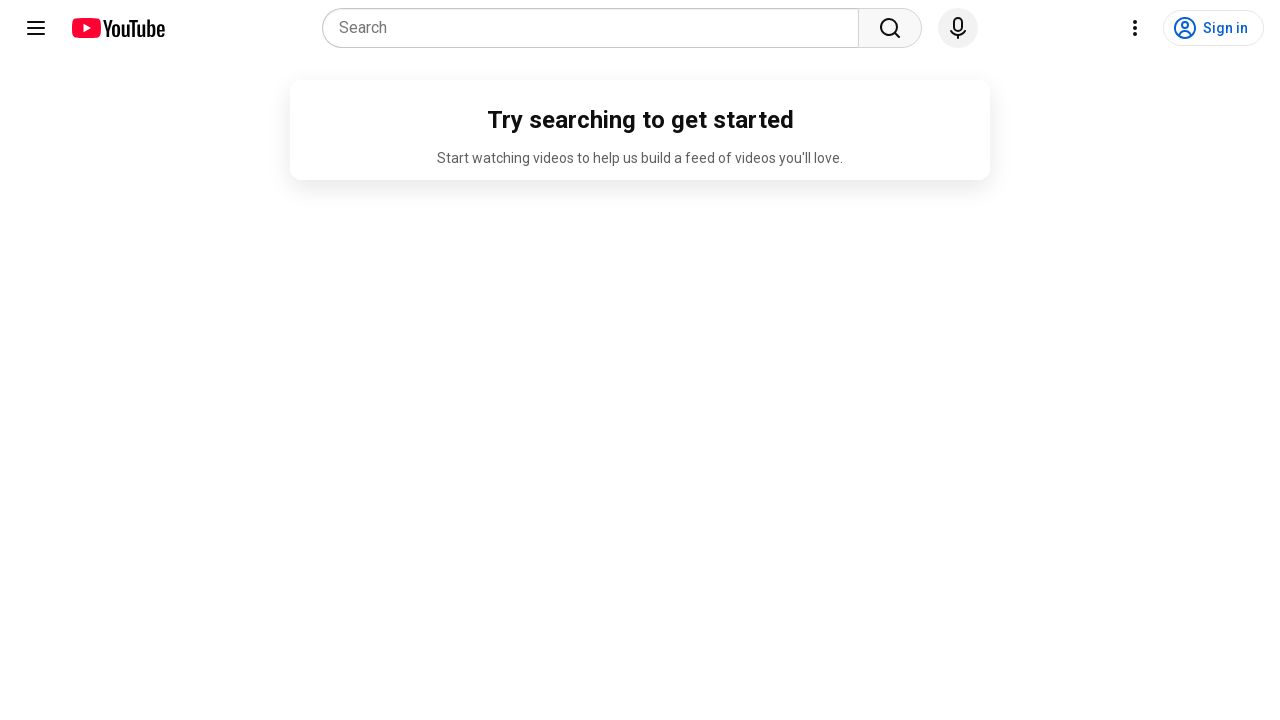

Filled YouTube search box with 'Selenium' on input[name='search_query']
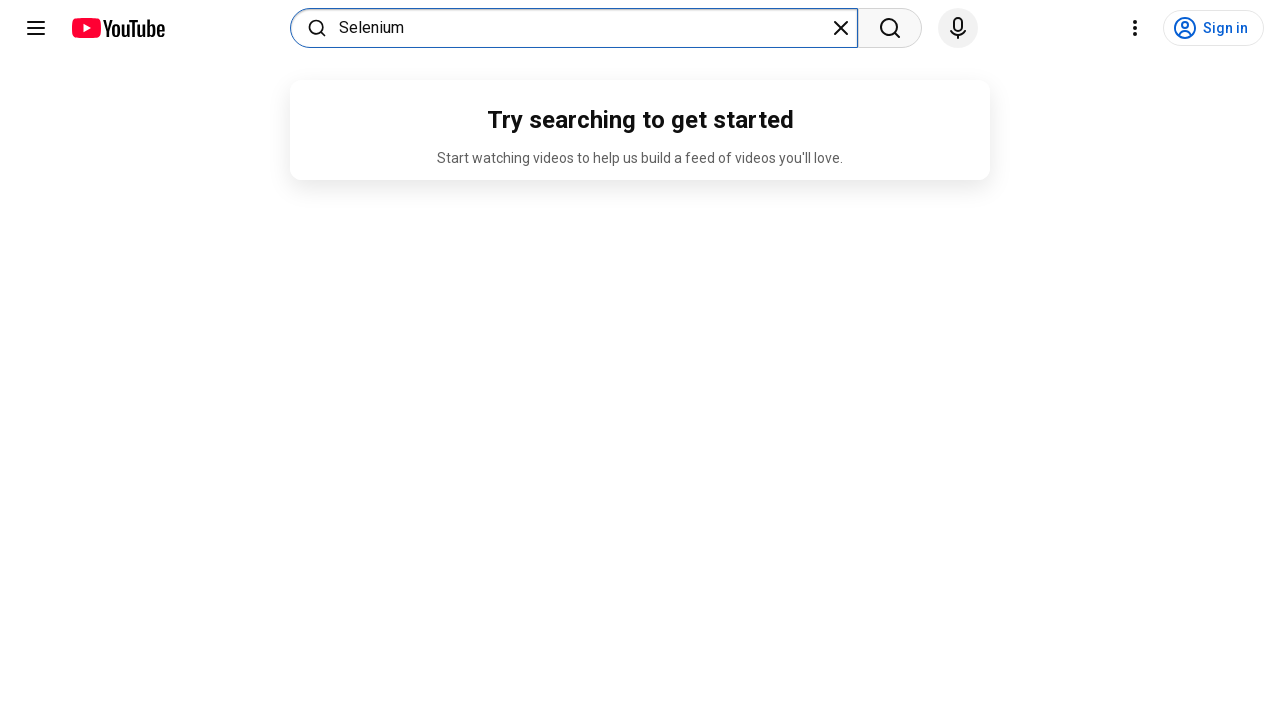

Retrieved search box value to verify input
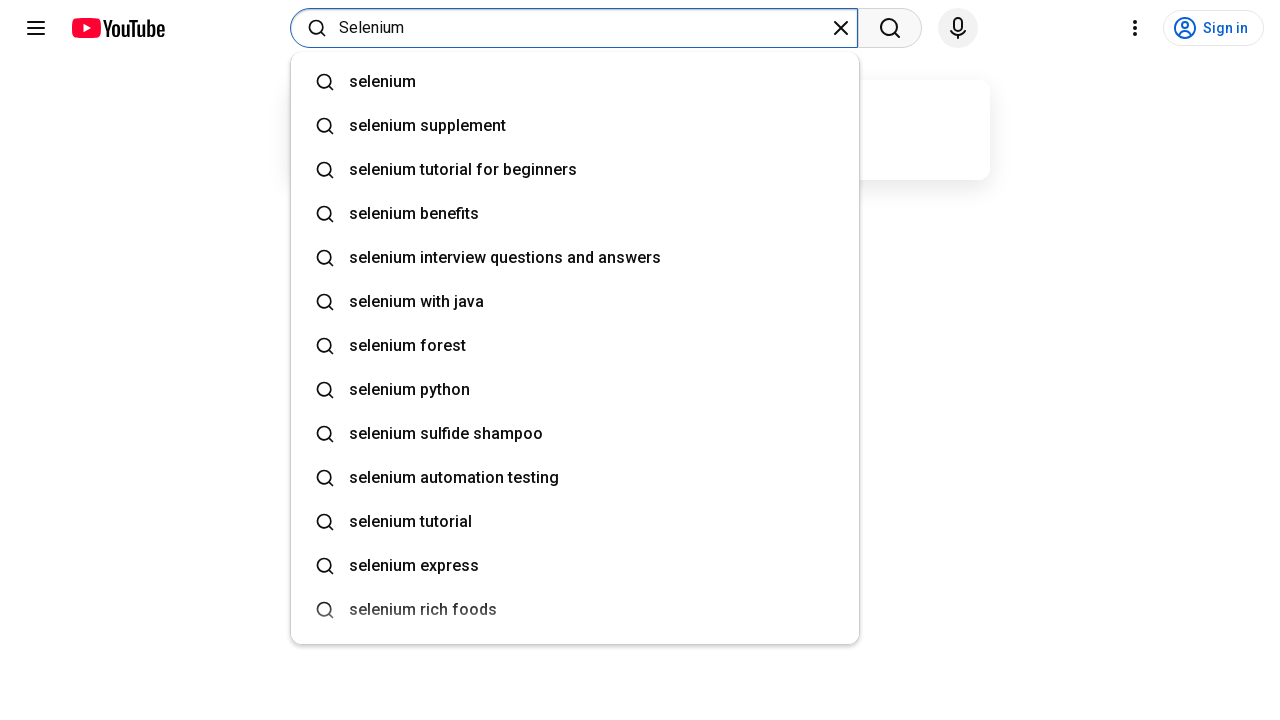

Verified search text matches: 'Selenium'
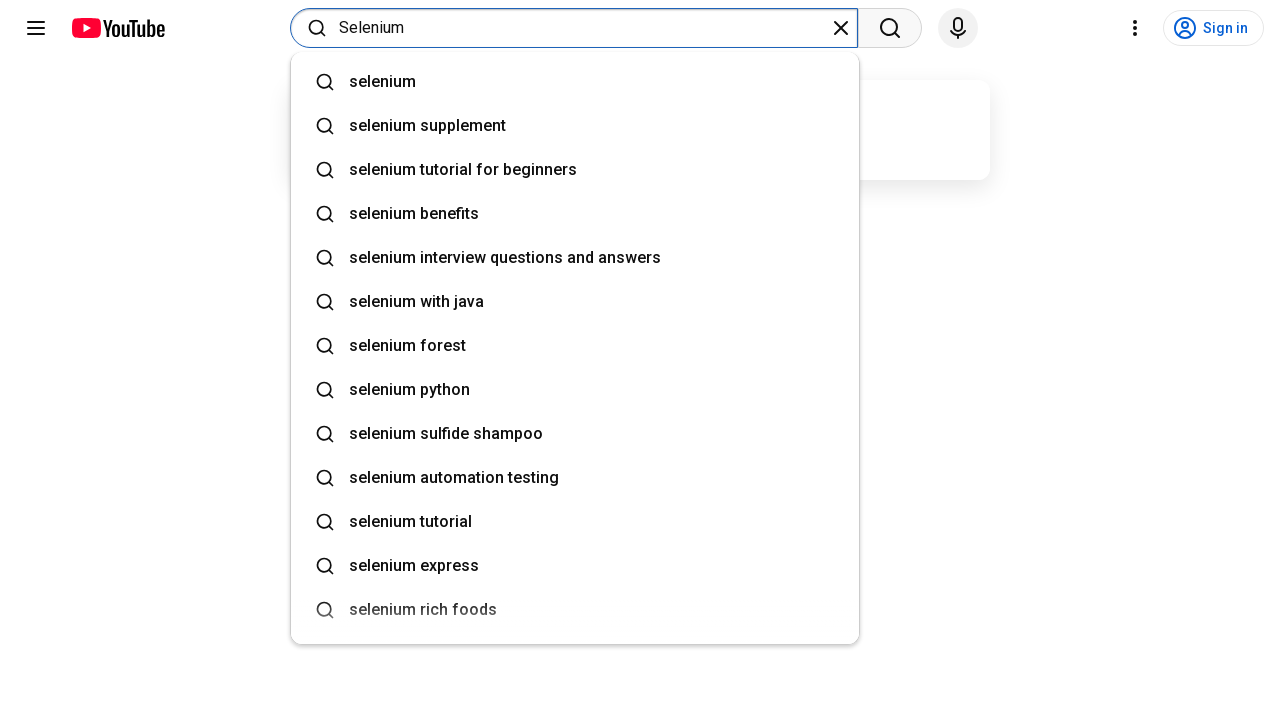

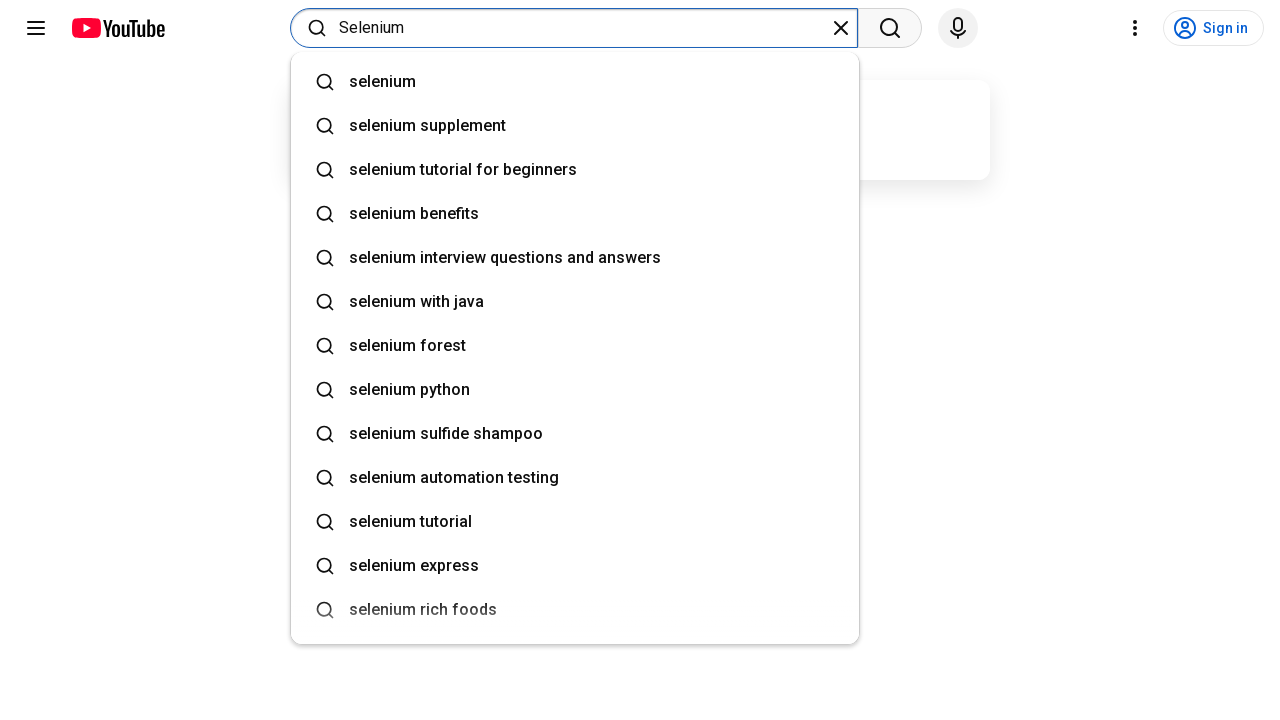